Navigates to the main page and clicks the Disappearing Elements link to navigate to that section

Starting URL: https://the-internet.herokuapp.com/

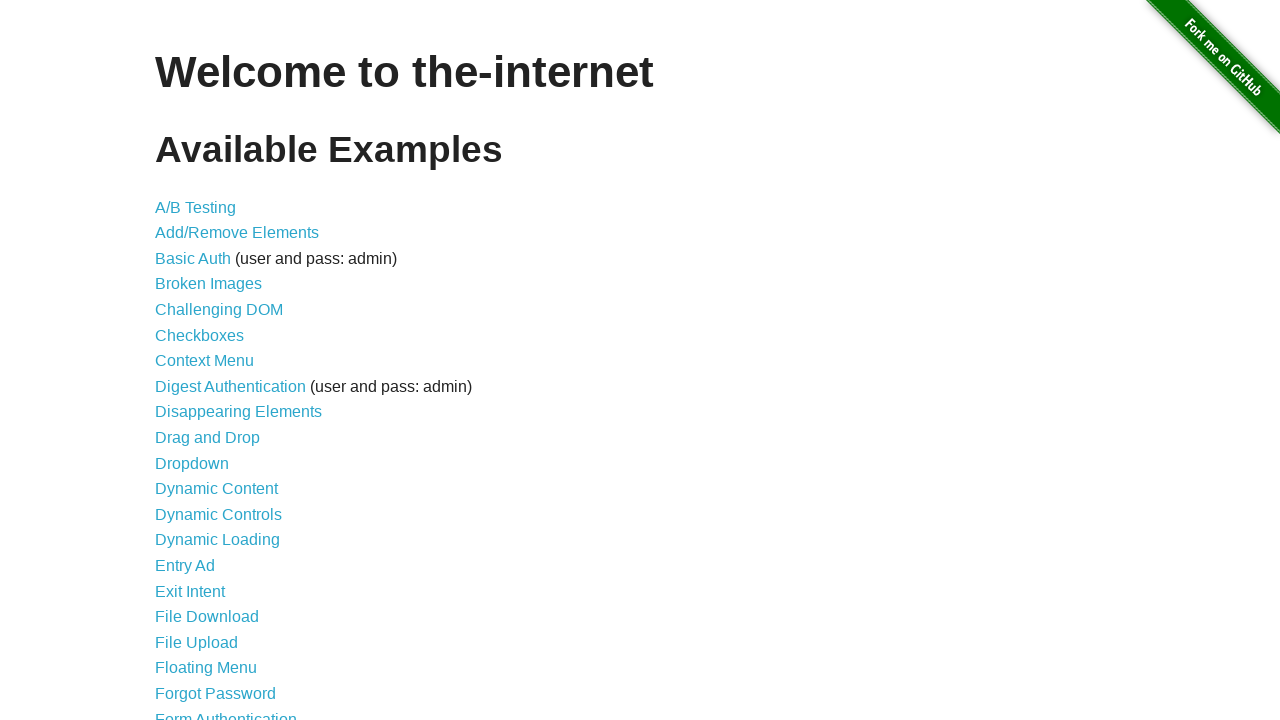

Waited for Disappearing Elements link to be visible
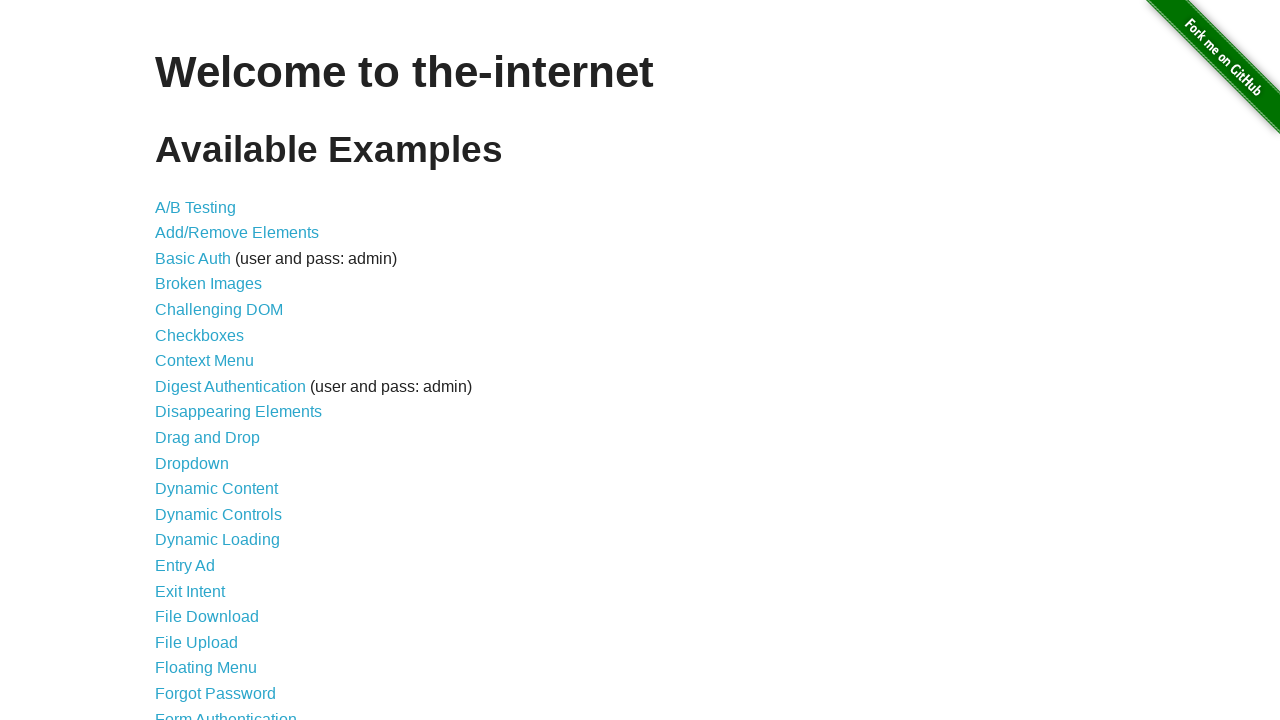

Clicked Disappearing Elements link
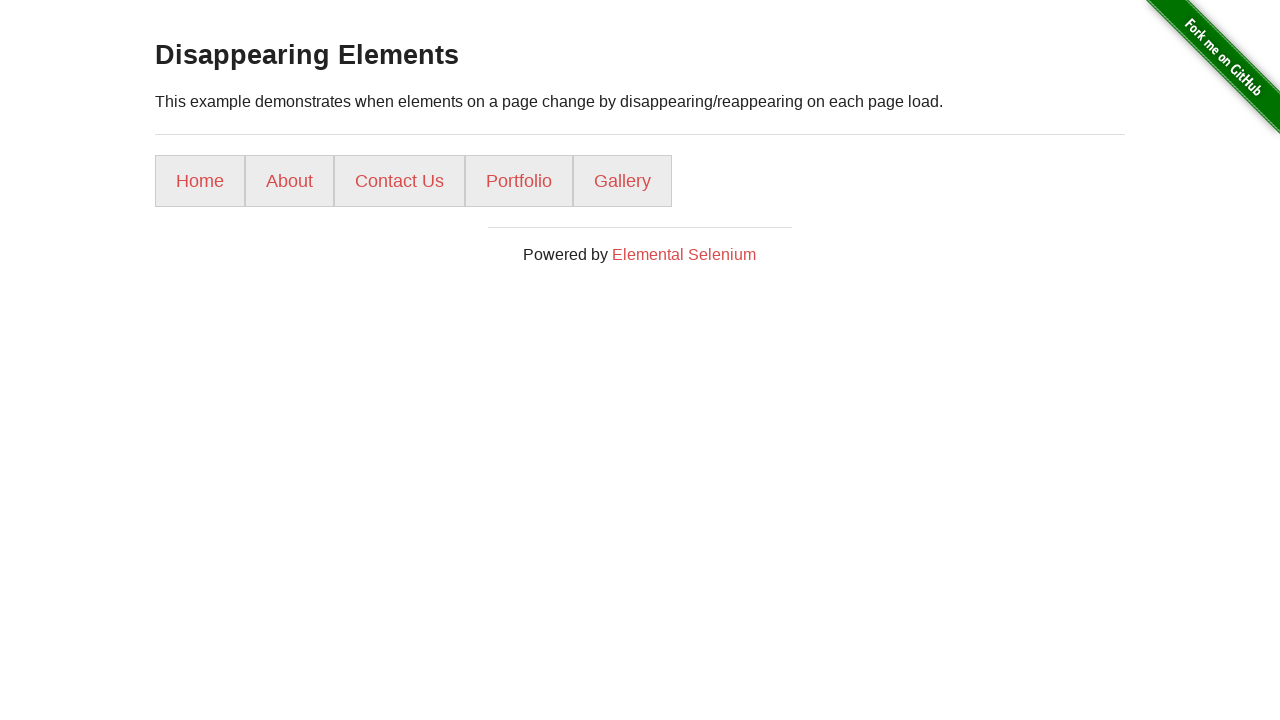

Disappearing Elements page loaded successfully
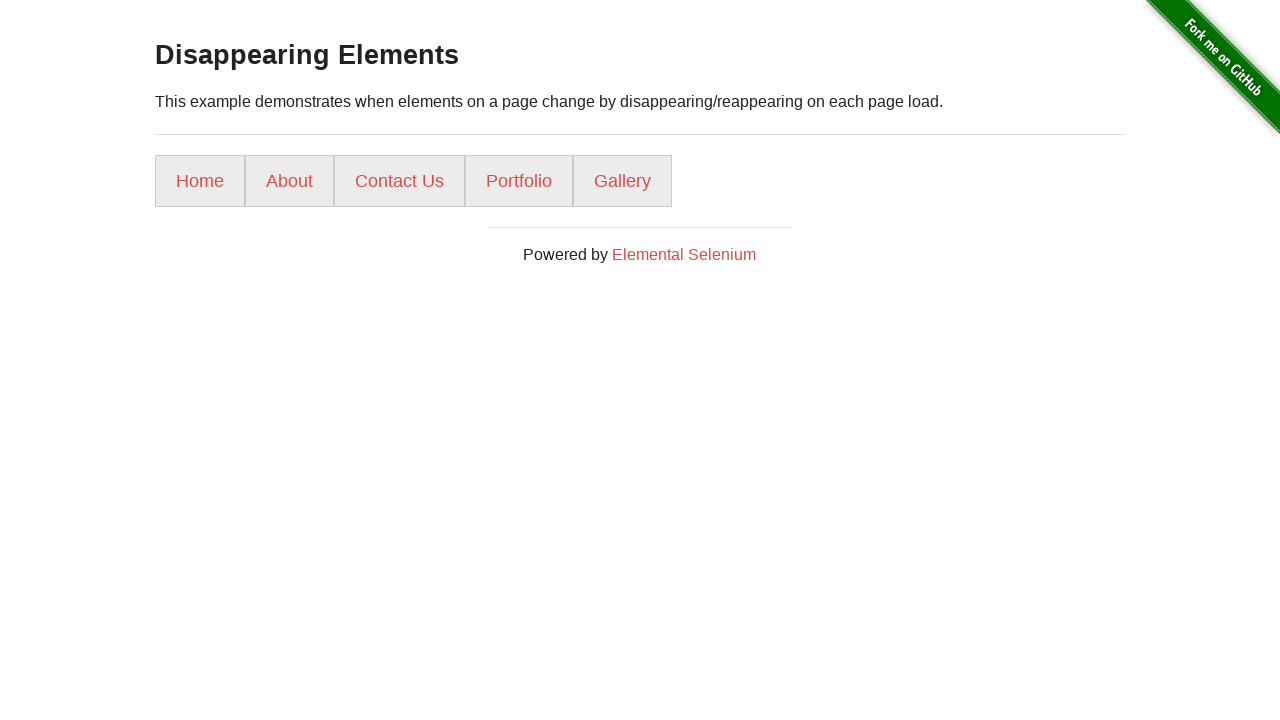

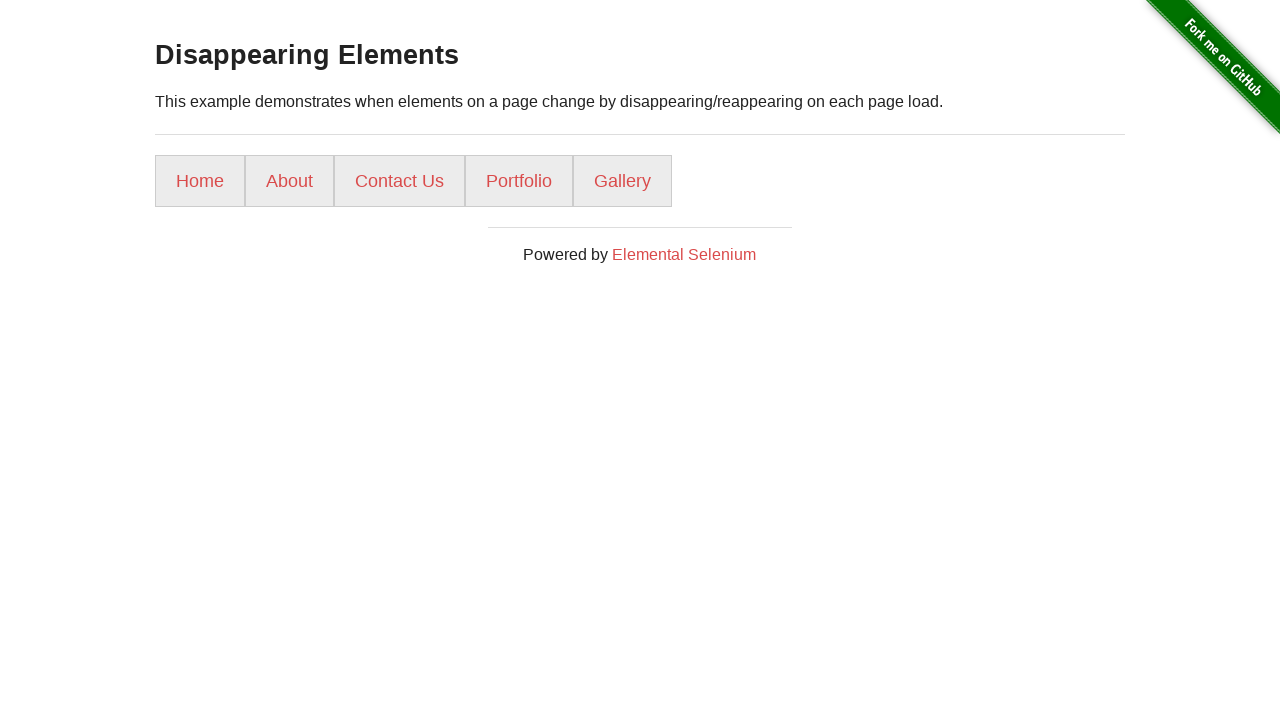